Tests drag and drop functionality by dragging an element to a drop target within an iframe

Starting URL: https://jqueryui.com/droppable/

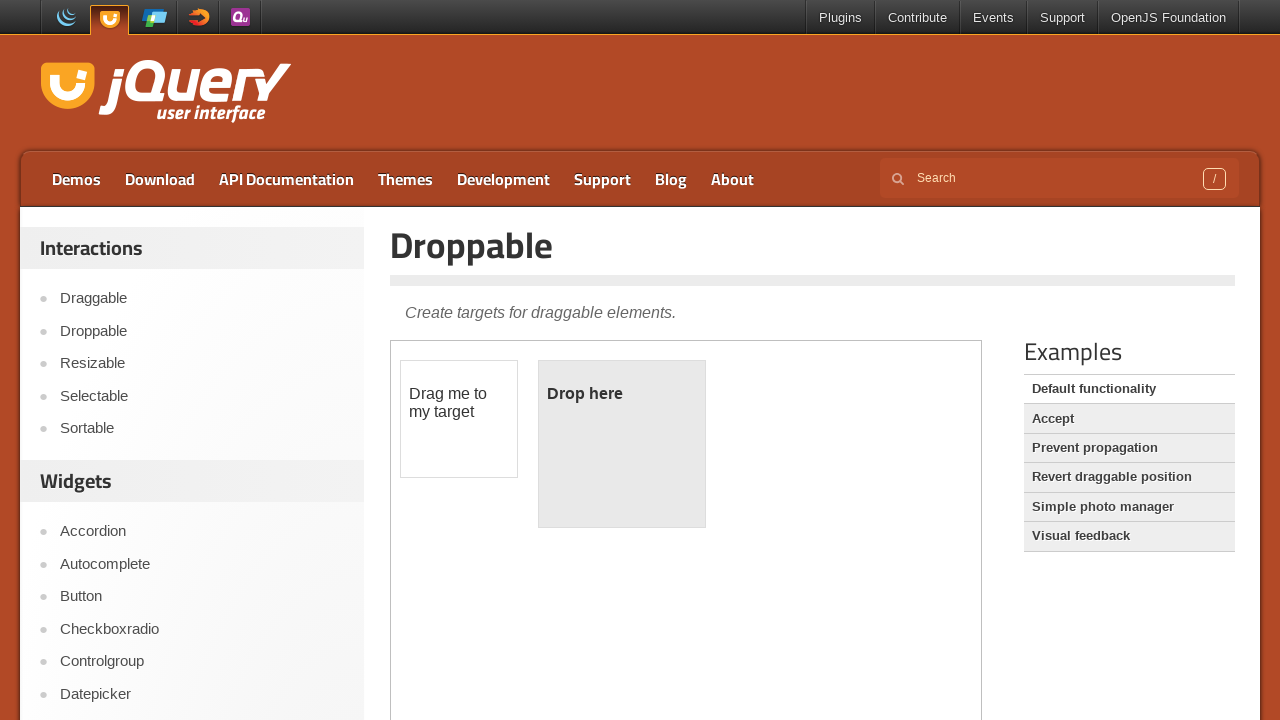

Located and switched to iframe
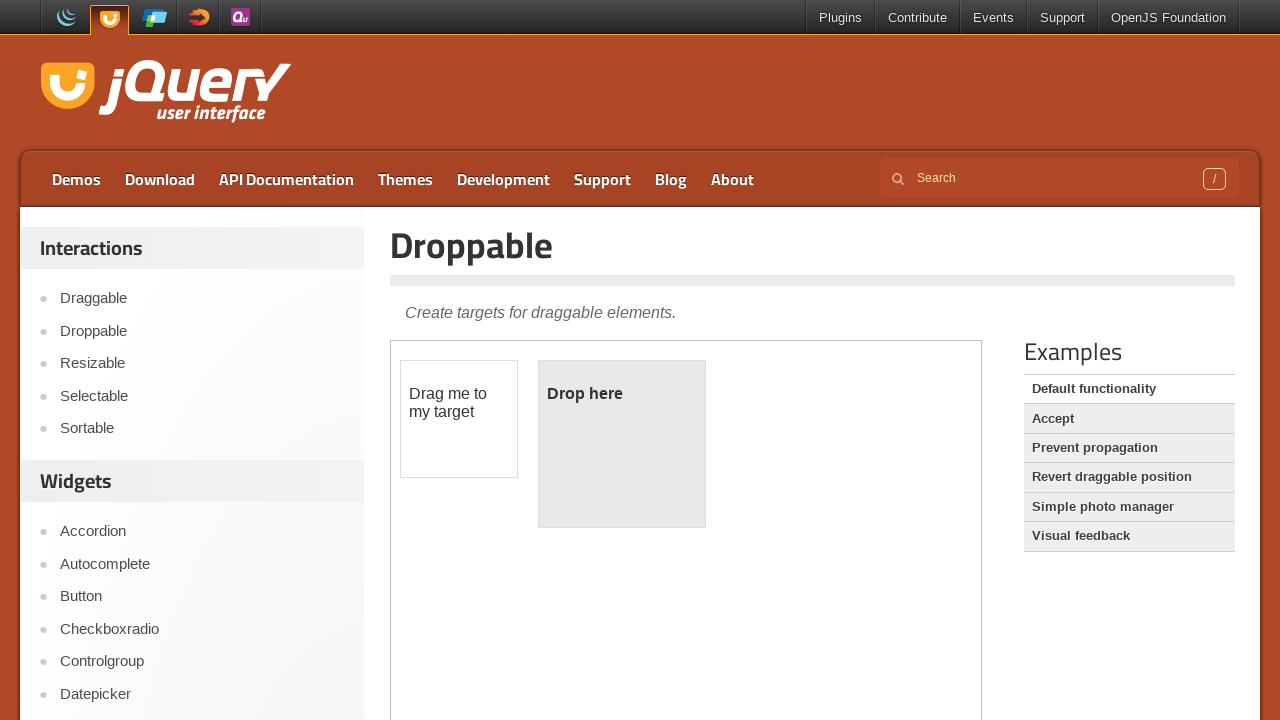

Located draggable element within iframe
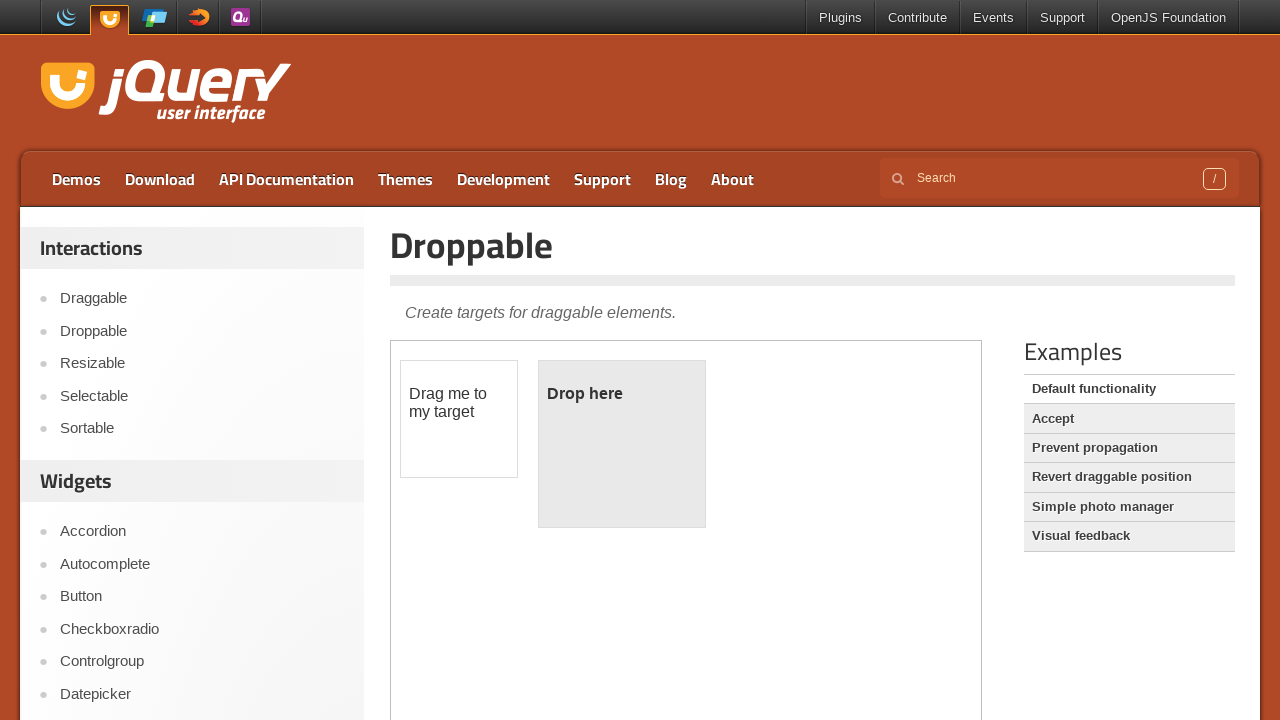

Located droppable target element within iframe
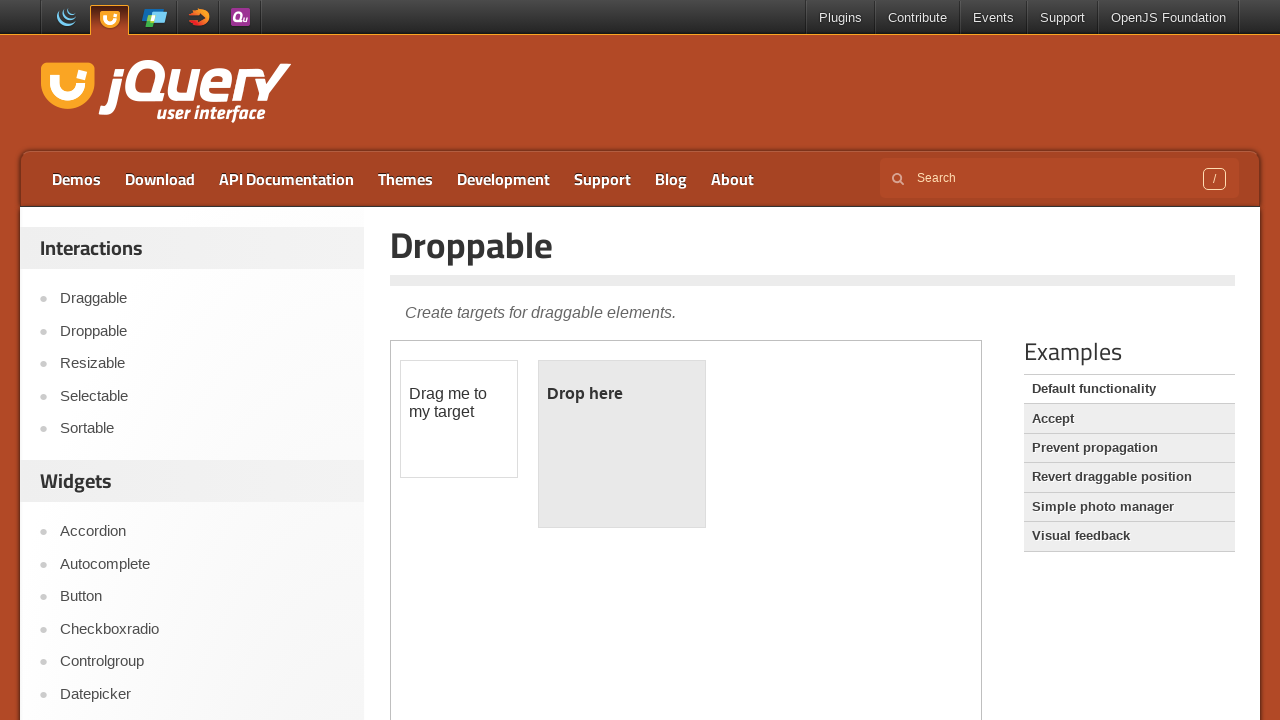

Dragged element to drop target at (622, 444)
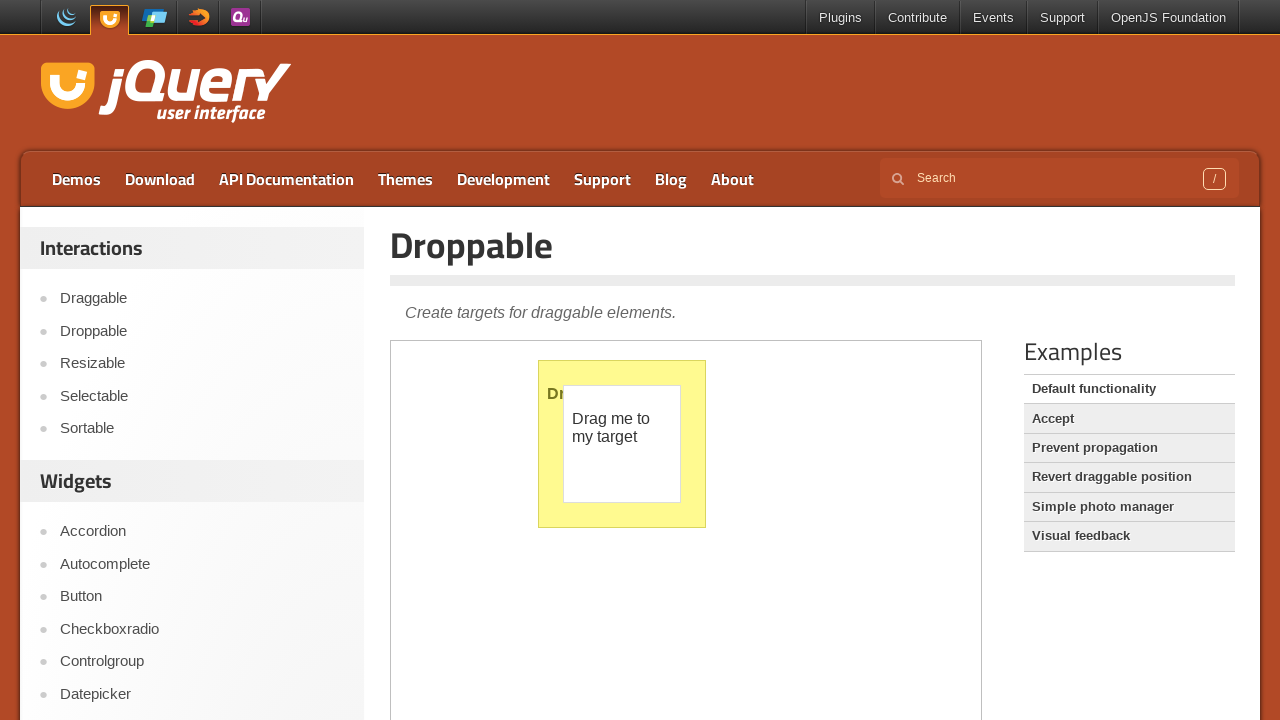

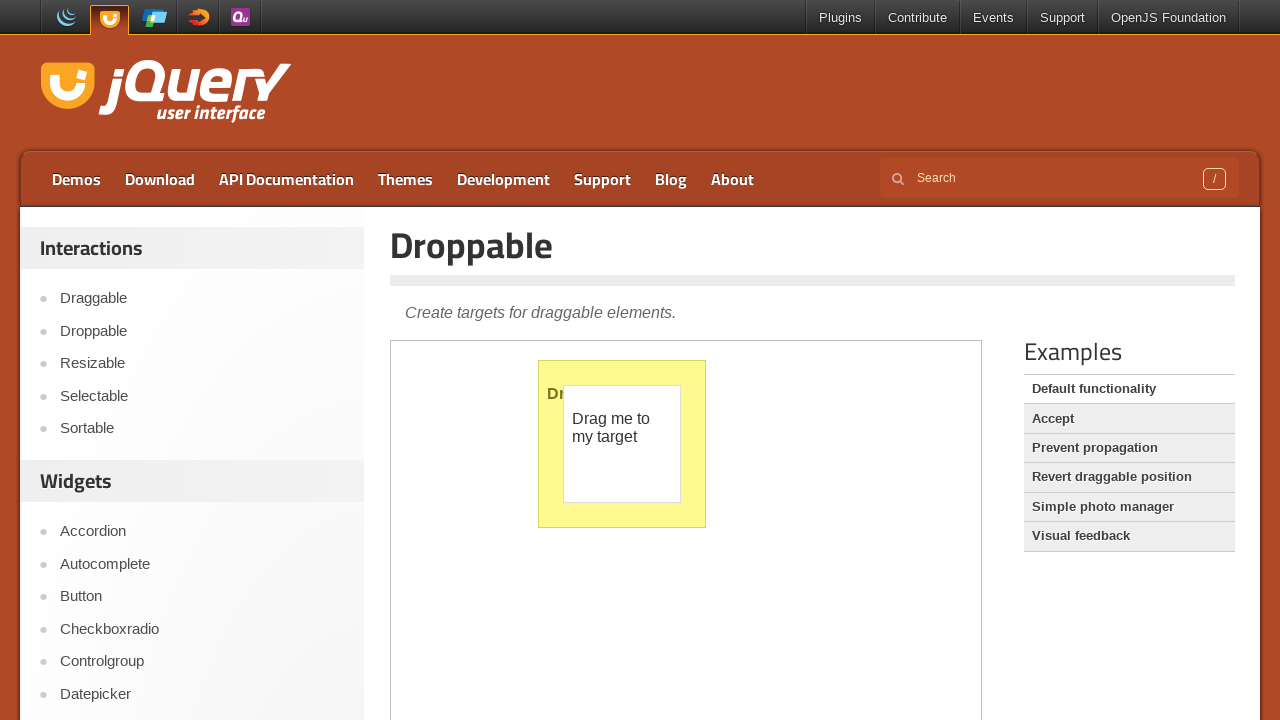